Tests search functionality by entering a product search term and verifying results contain the search keyword

Starting URL: http://teststore.automationtesting.co.uk/

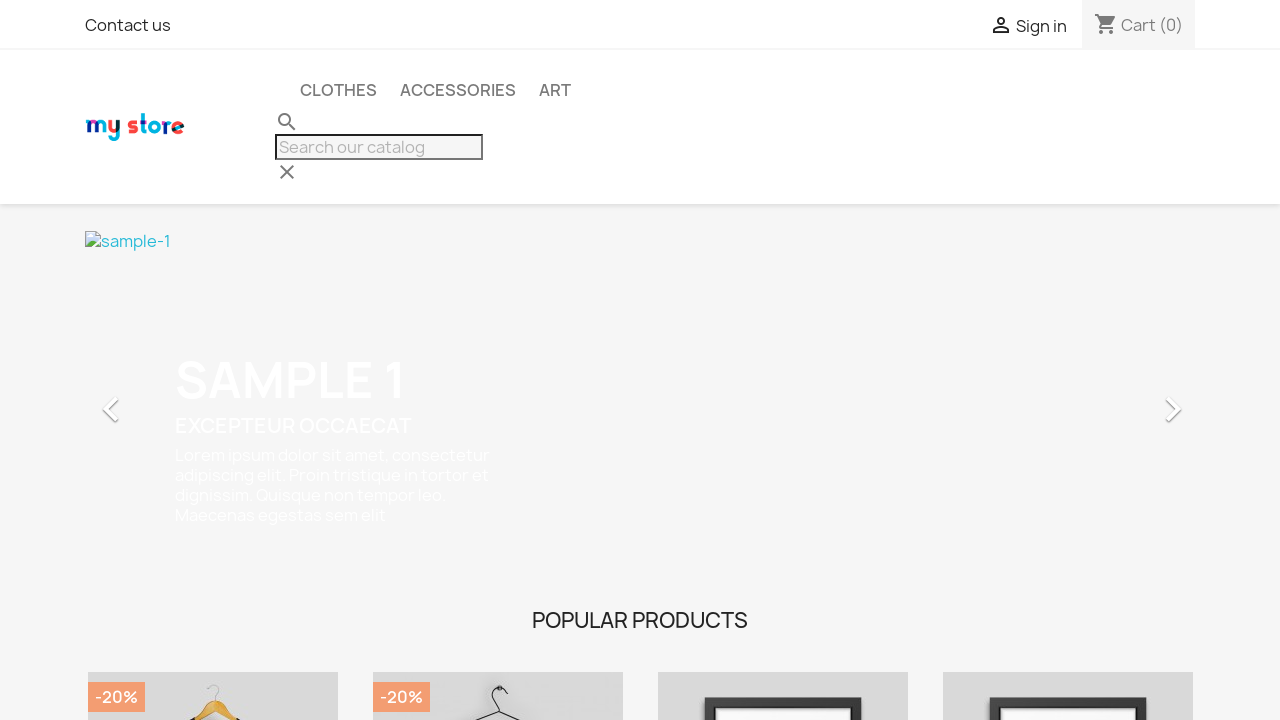

Filled search field with 'HUMMINGBIRD PRINTED' on input[name='s']
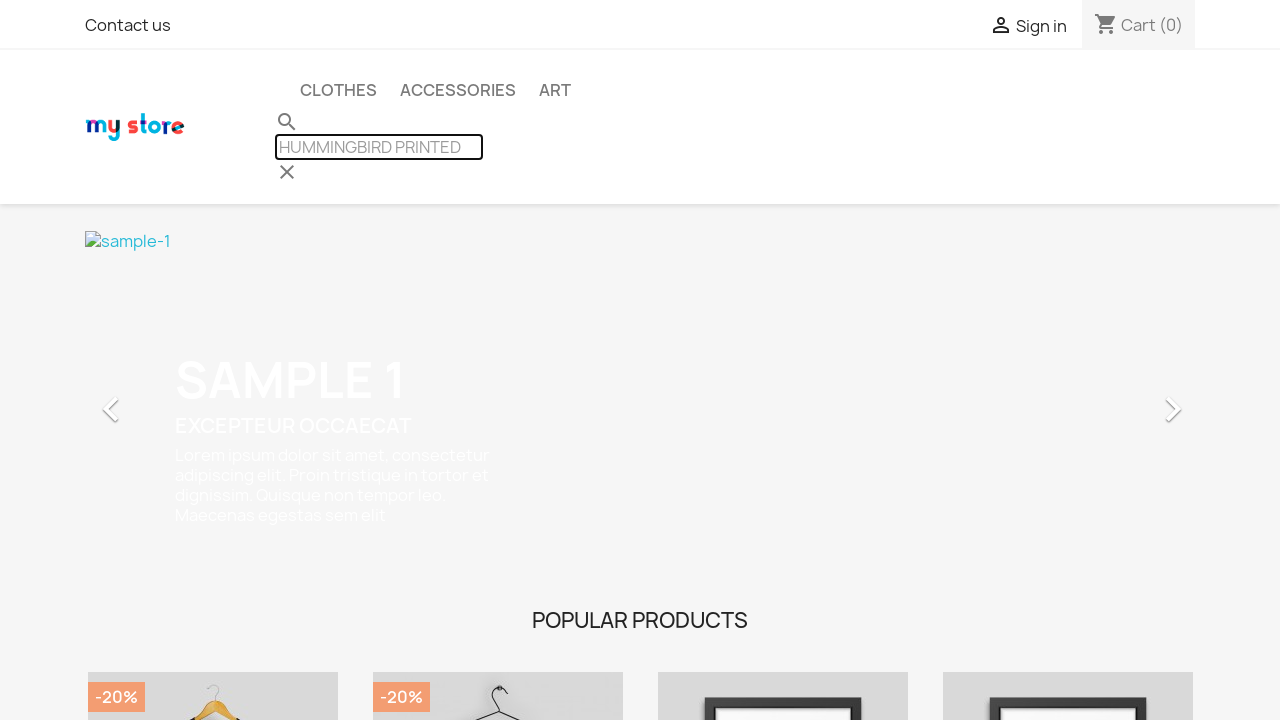

Pressed Enter to submit search query on input[name='s']
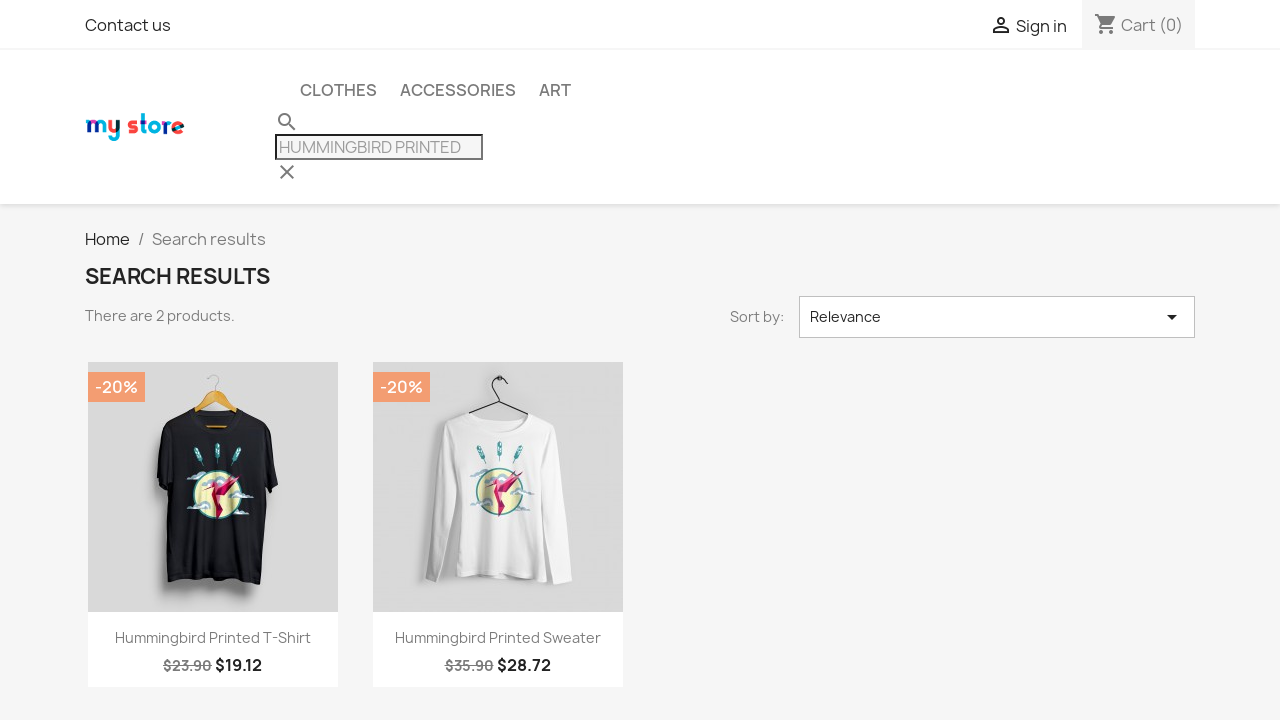

Search results page loaded with product titles visible
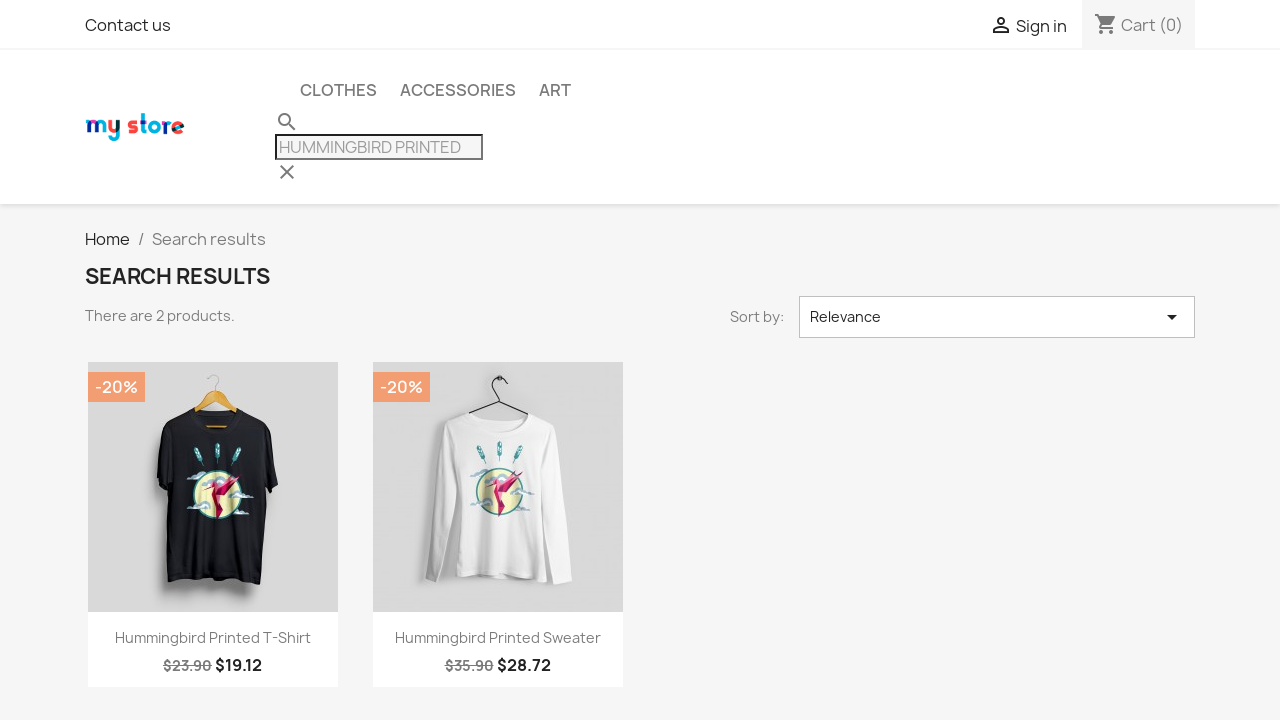

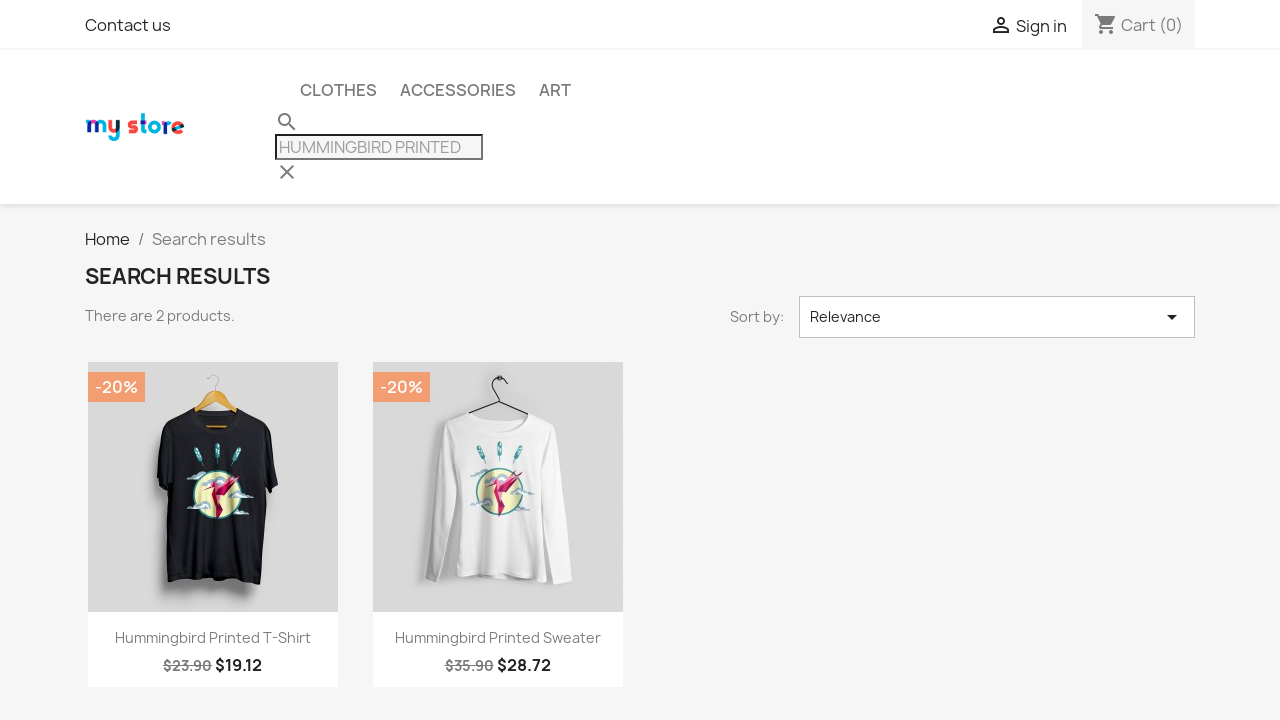